Opens the ITLearn360 website homepage and verifies it loads successfully

Starting URL: https://www.itlearn360.com/

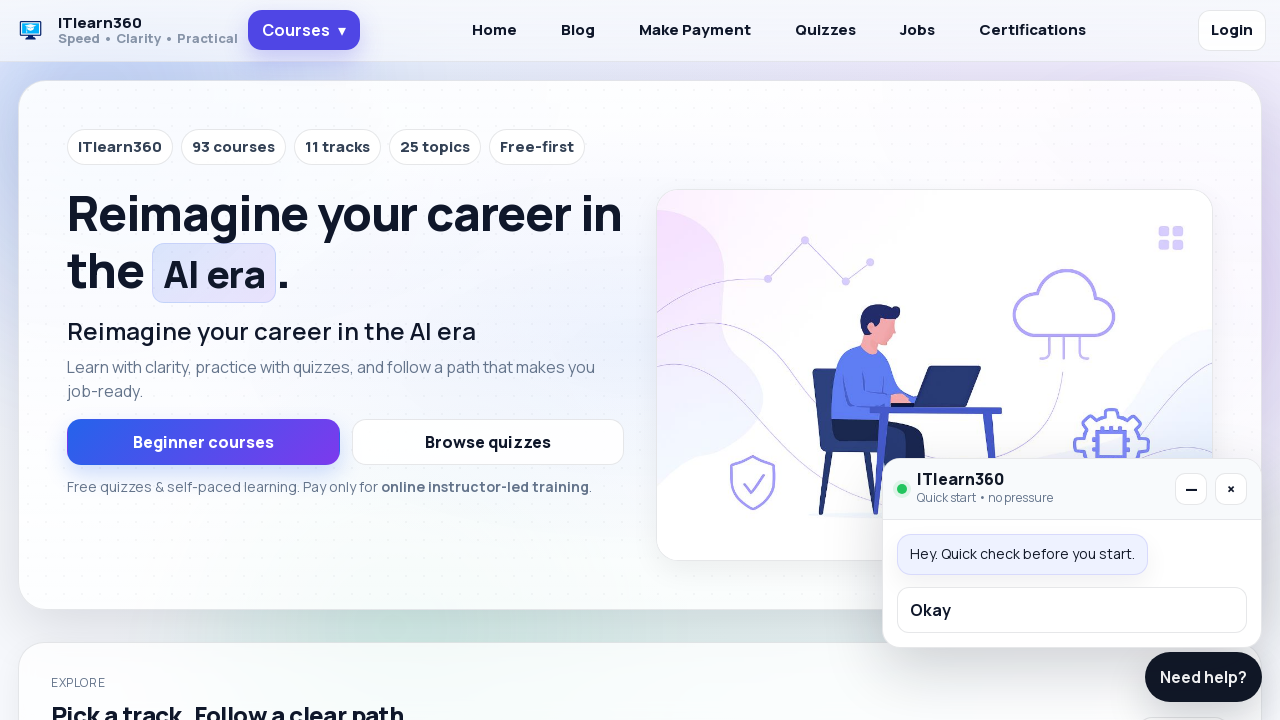

Waited for page DOM to fully load
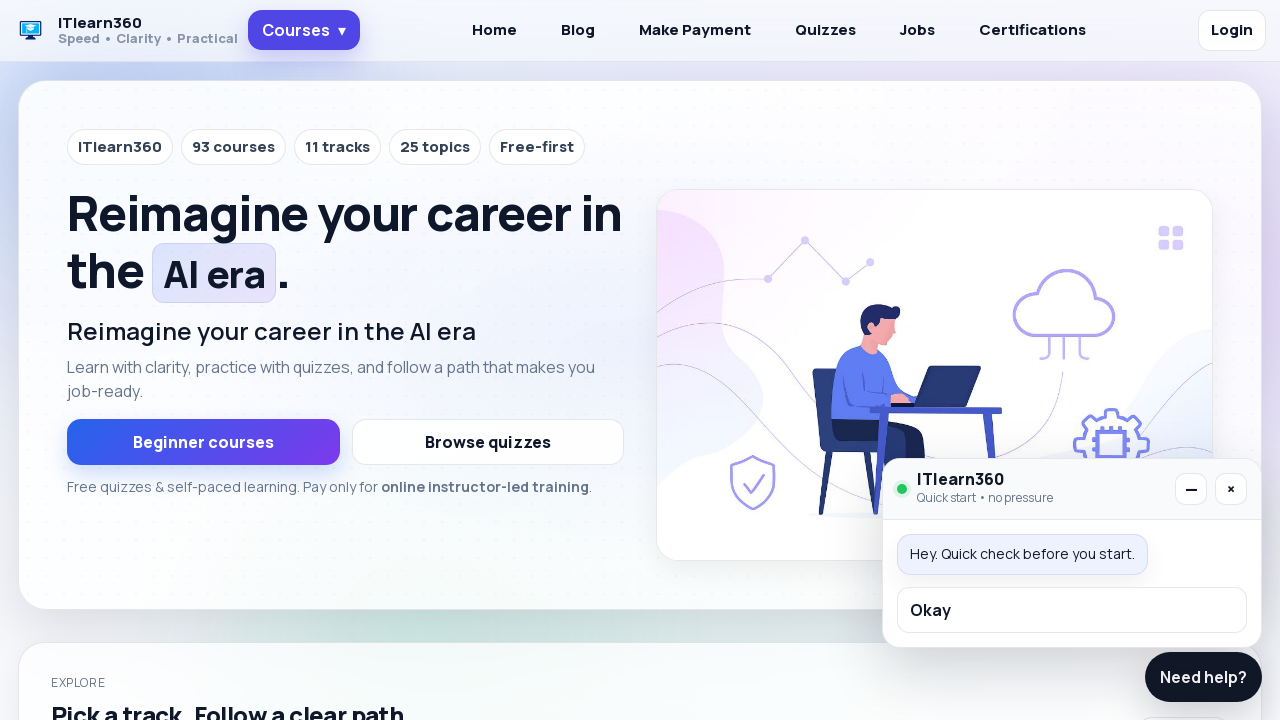

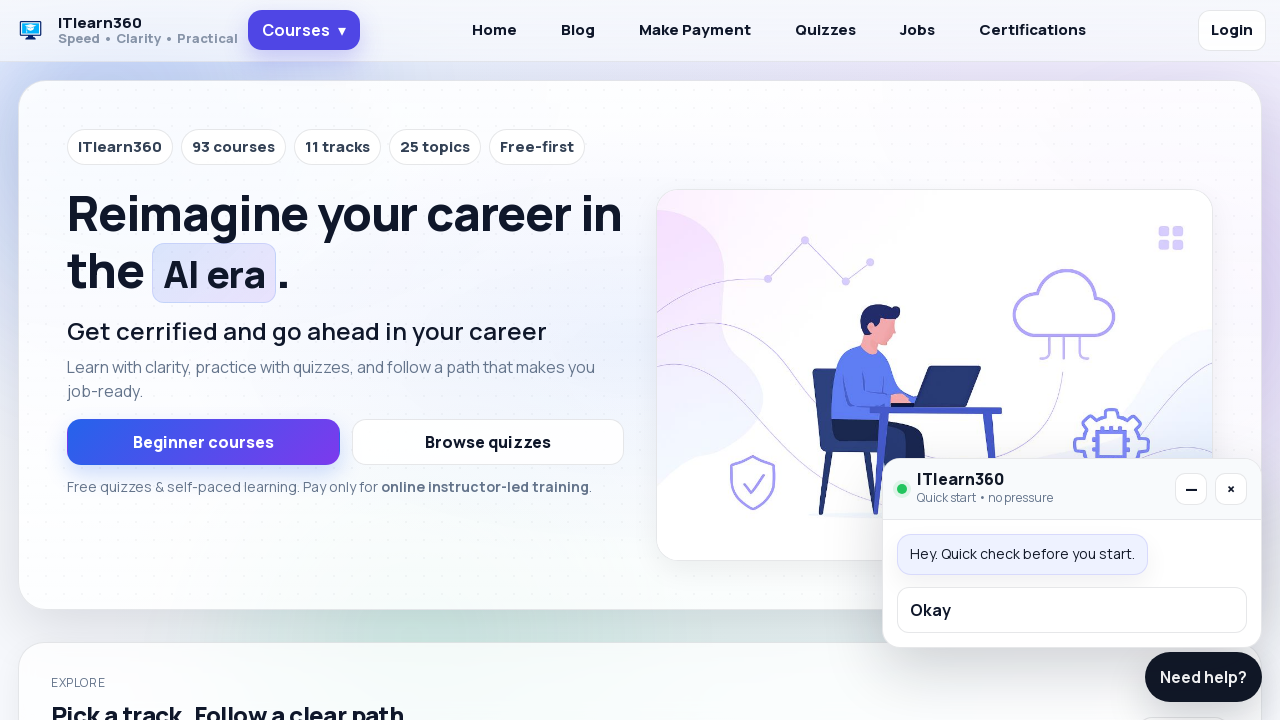